Tests a registration form by filling in personal details including name, address, email, phone, and password fields

Starting URL: http://demo.automationtesting.in/Register.html

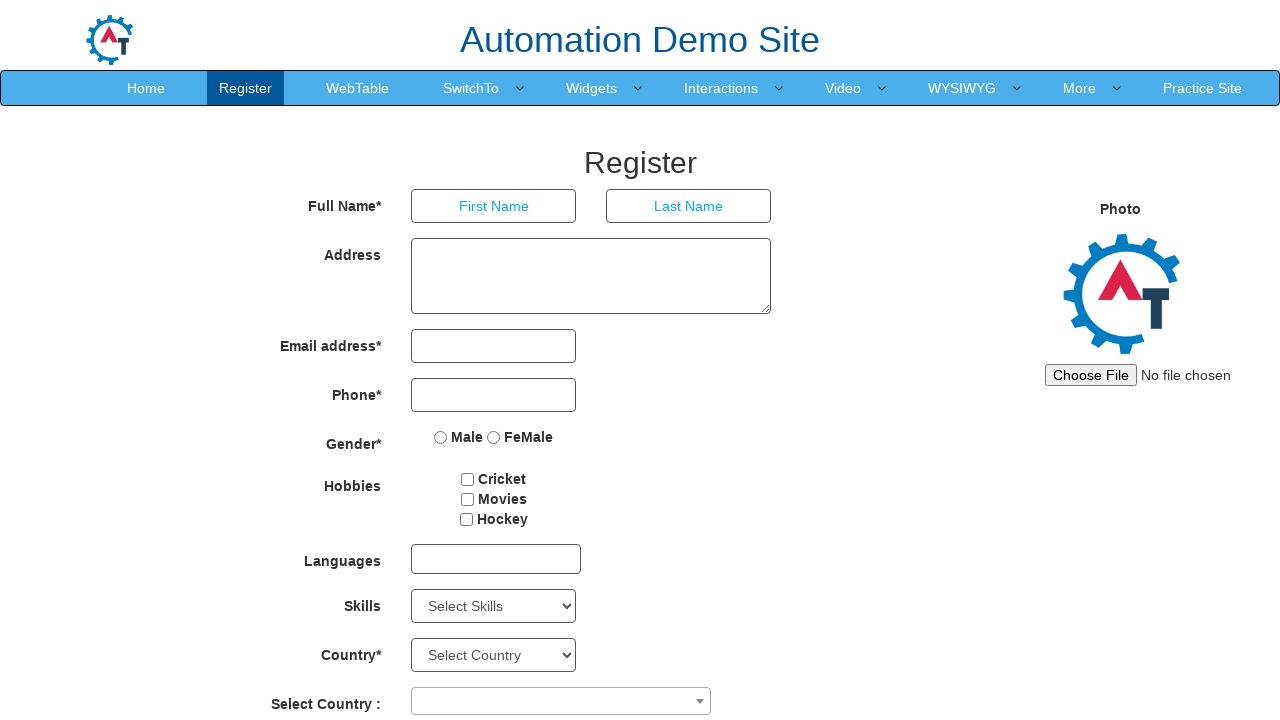

Filled first name field with 'Jonathan' on input[placeholder='First Name']
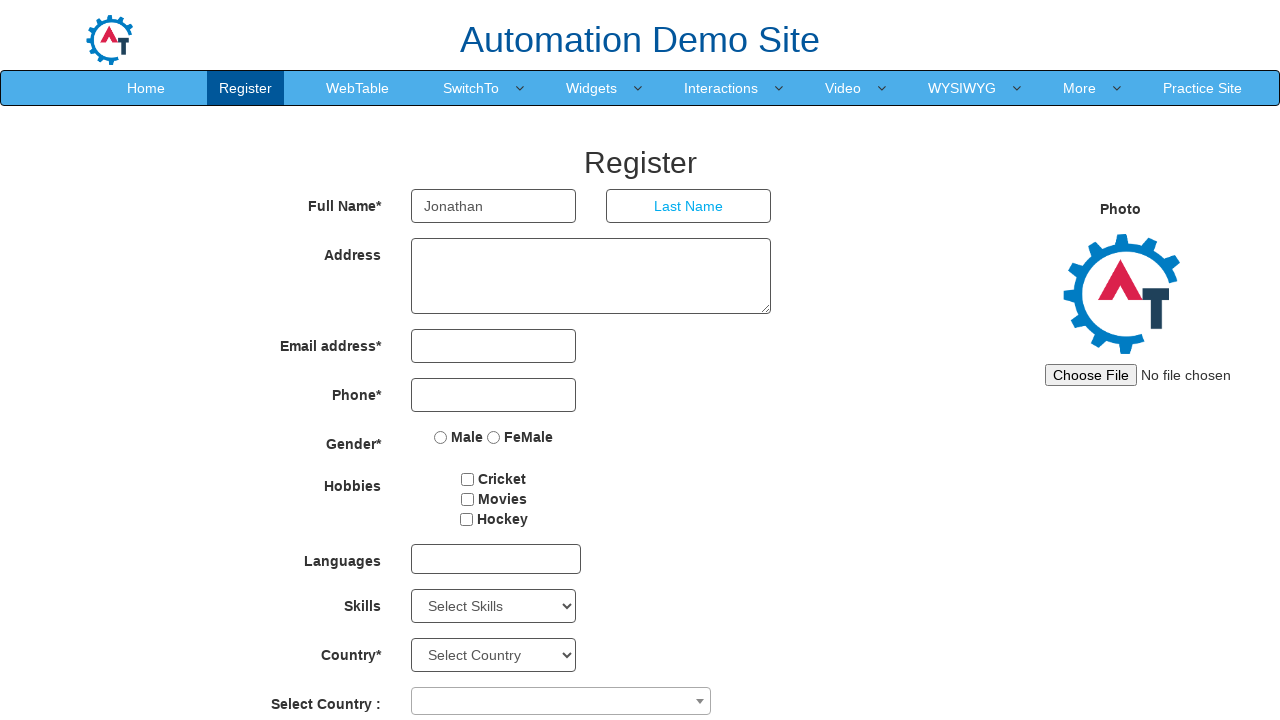

Filled last name field with 'Smith' on input[placeholder='Last Name']
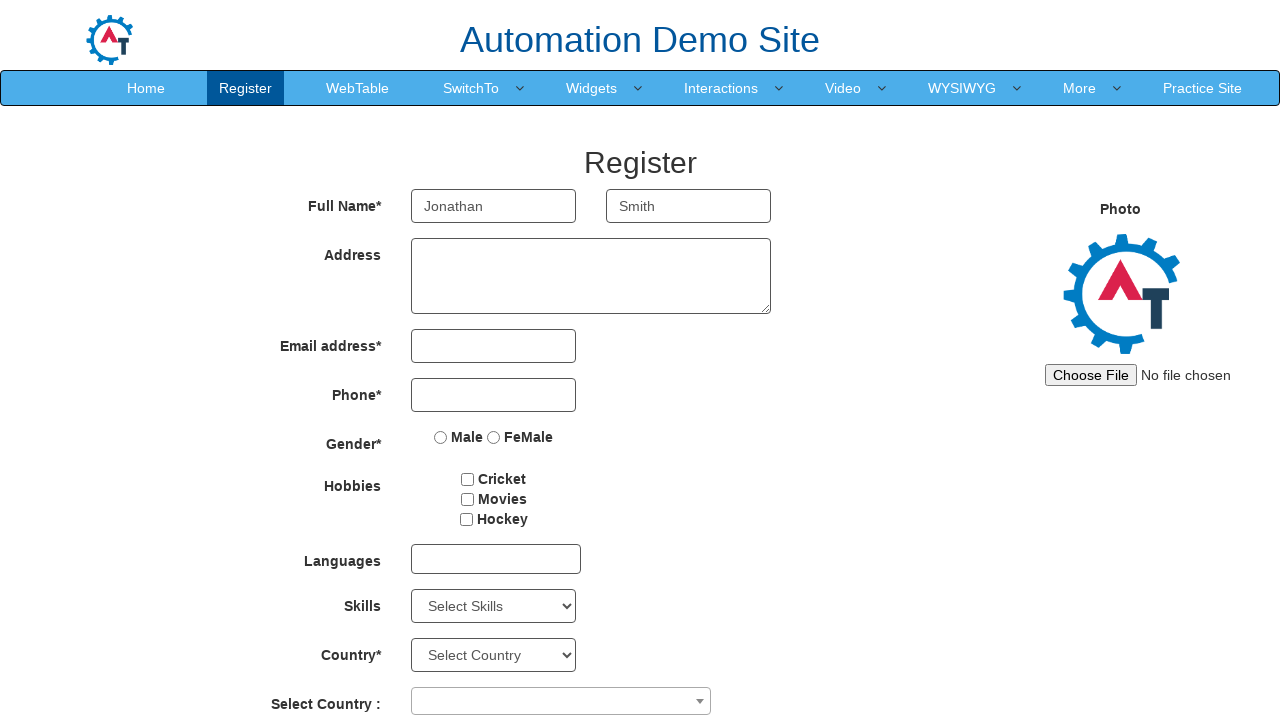

Filled address field with '456 Oak Street, Austin, Texas' on textarea[ng-model='Adress']
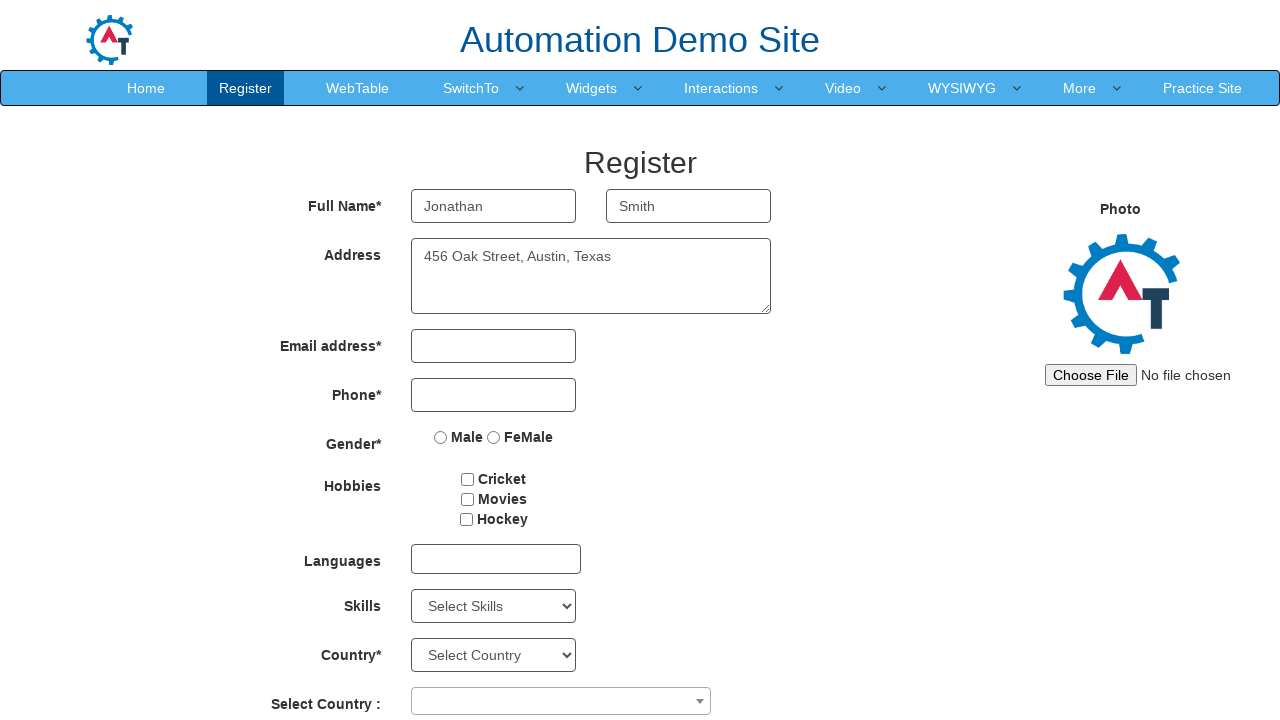

Filled email field with 'jonathan.smith@example.com' on input[type='email']
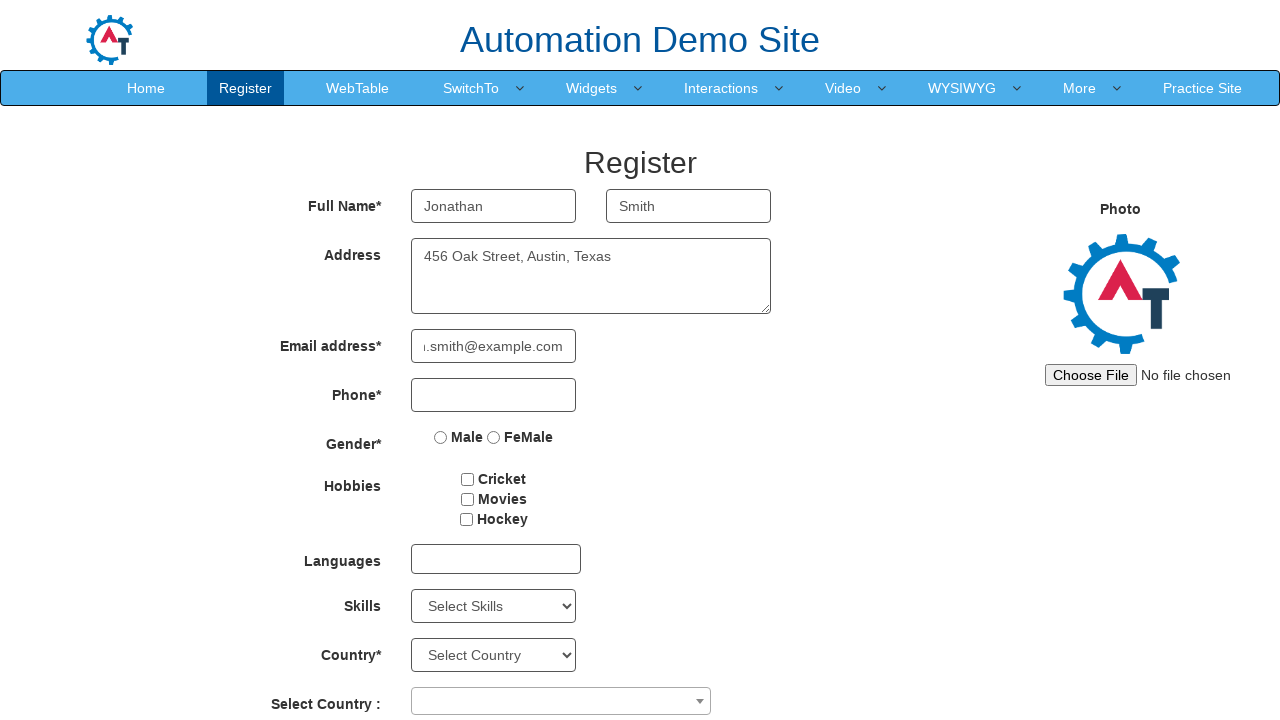

Filled phone number field with '5551234567' on input[type='tel']
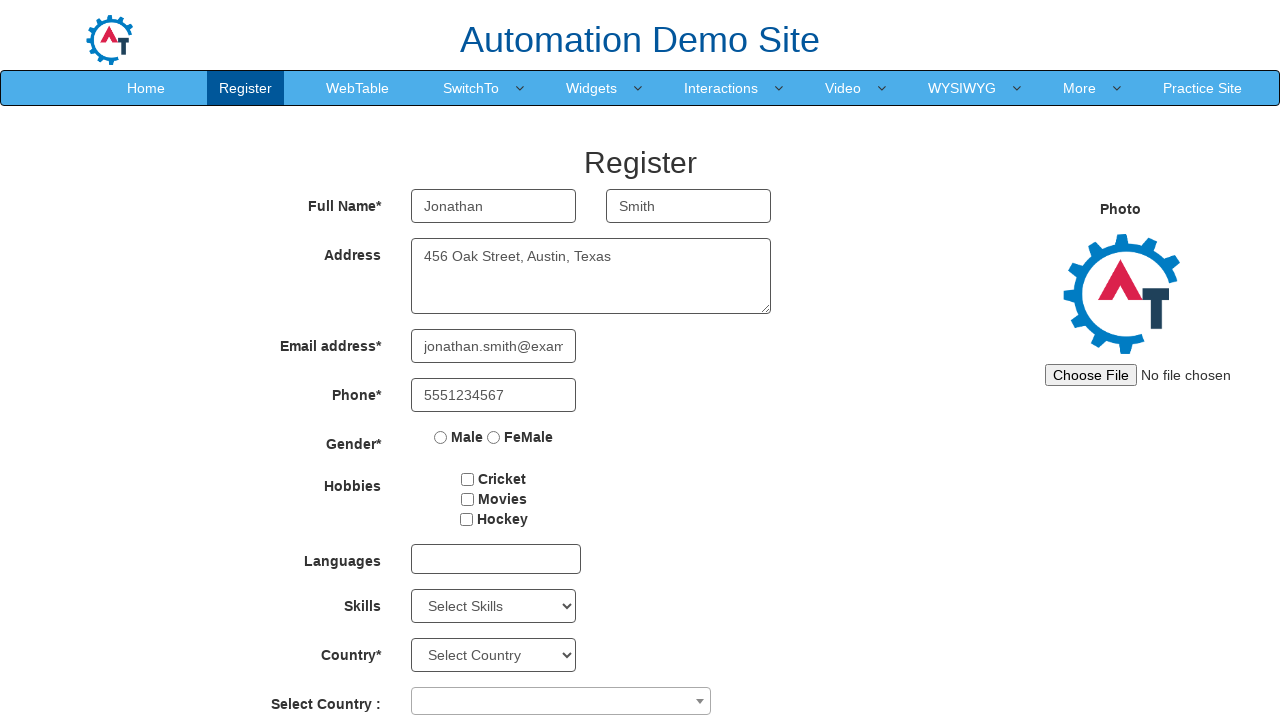

Filled password field with 'SecurePass123' on input[type='password']
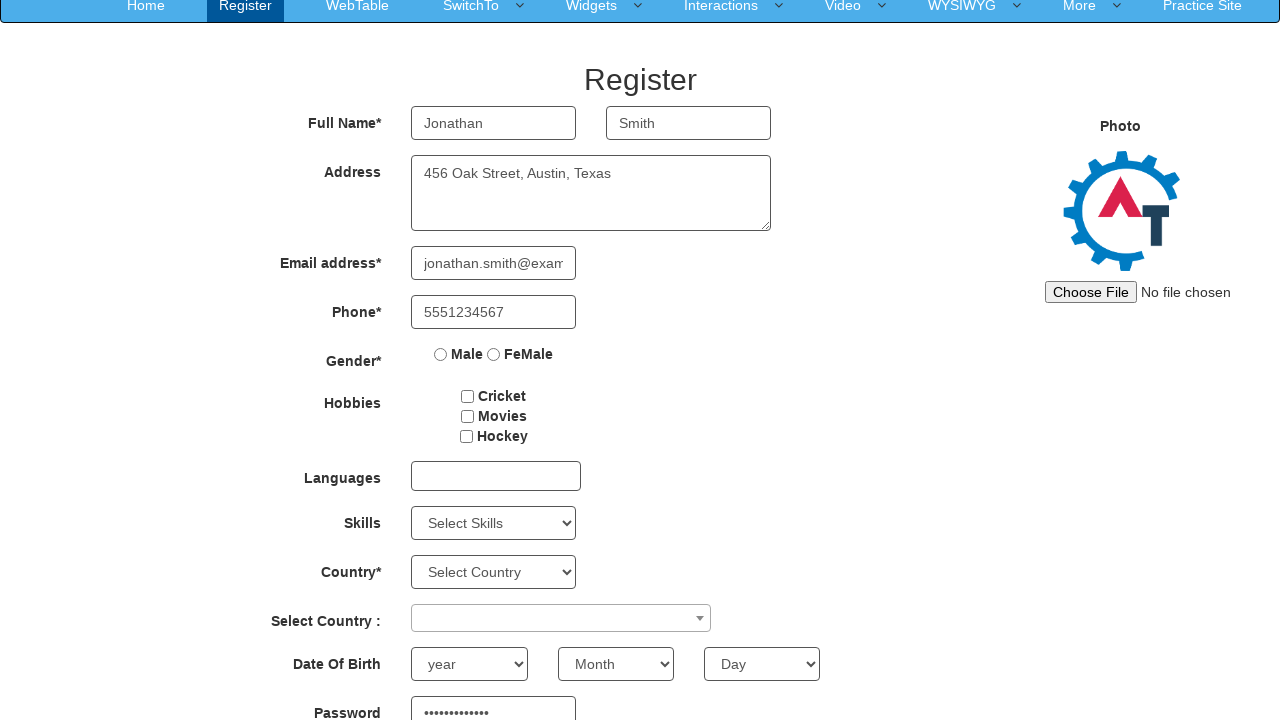

Filled confirm password field with 'SecurePass123' on input[ng-model='CPassword']
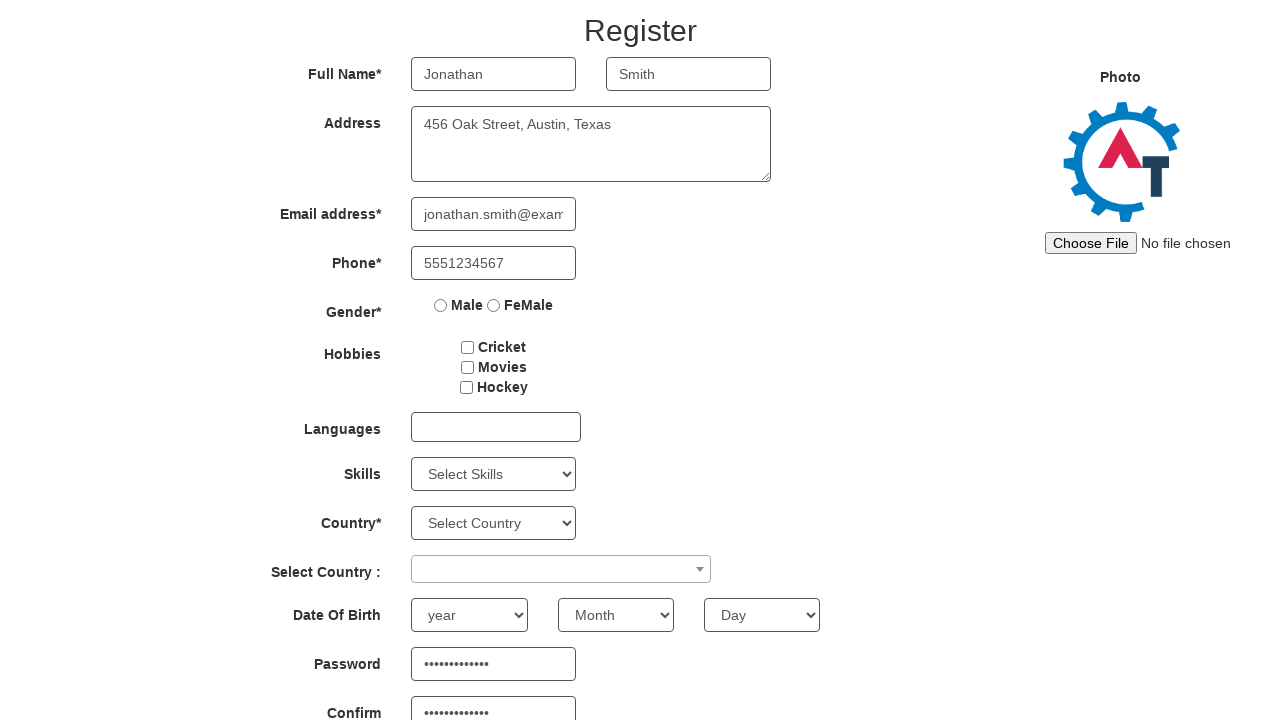

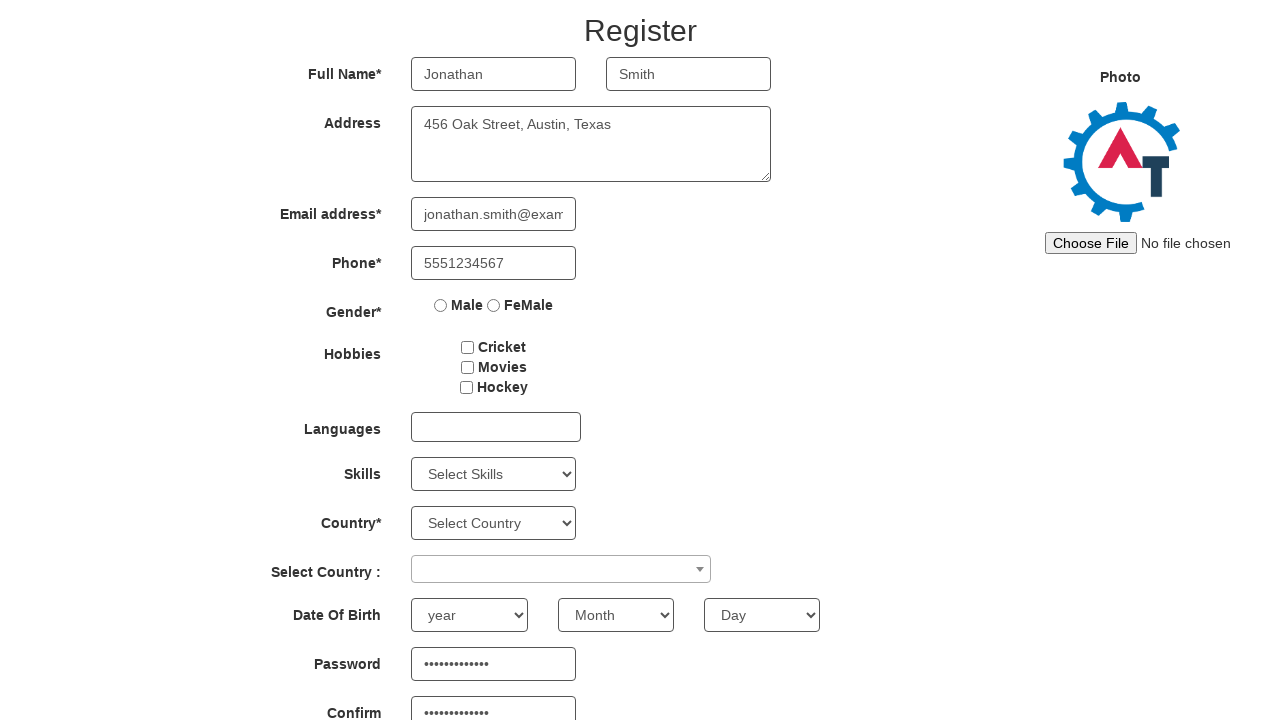